Tests mouse move by offset from current pointer position by performing two sequential moves

Starting URL: https://www.selenium.dev/selenium/web/mouse_interaction.html

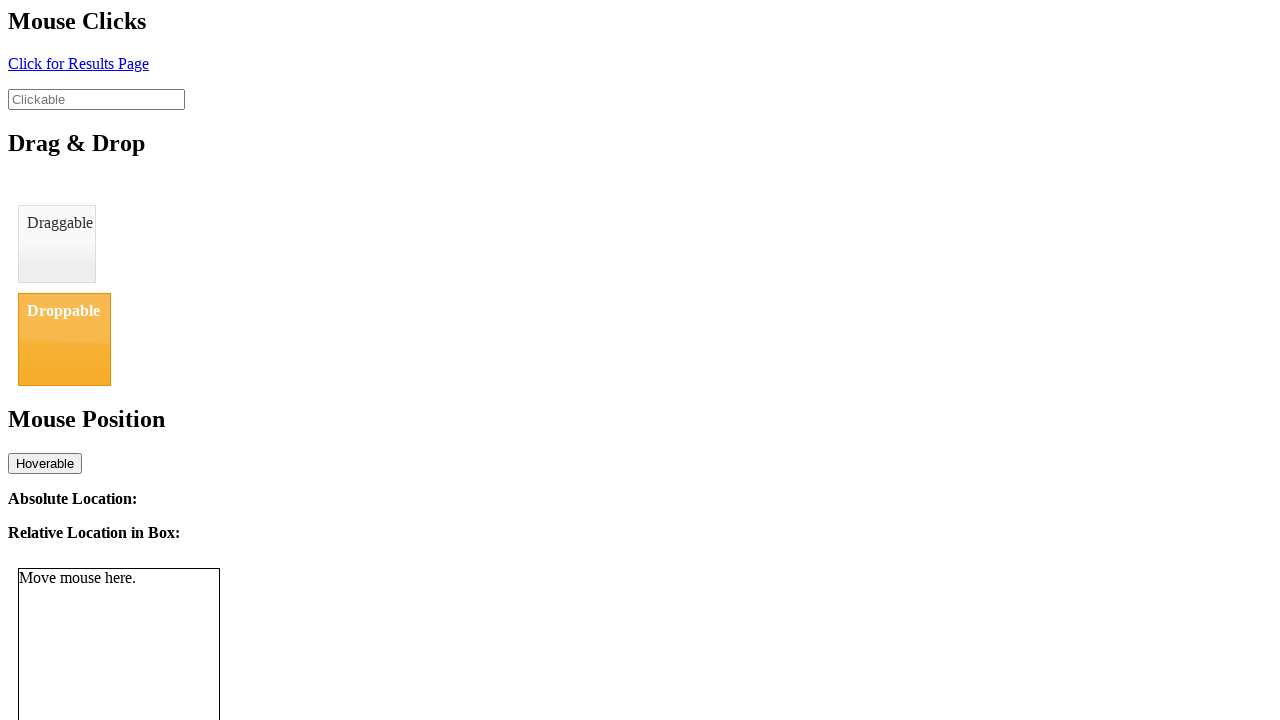

Moved mouse to initial position (8, 11) at (8, 11)
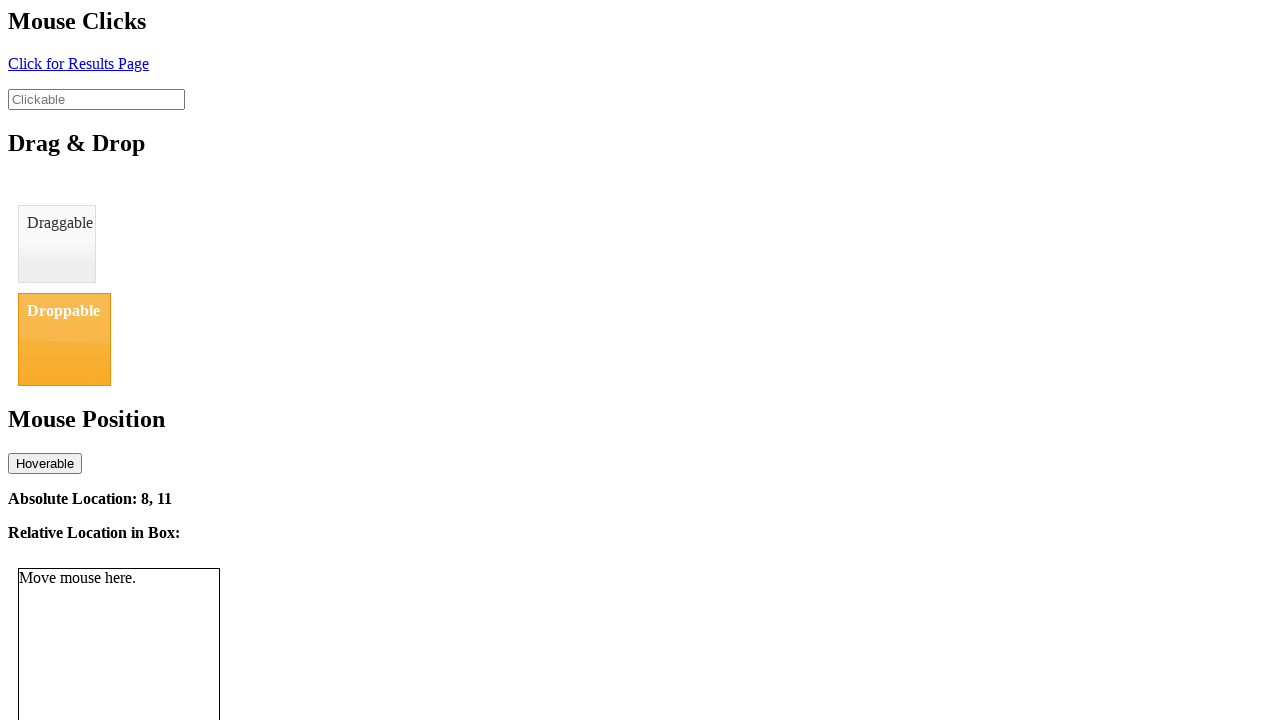

Moved mouse by offset from current pointer position to (21, 26) at (21, 26)
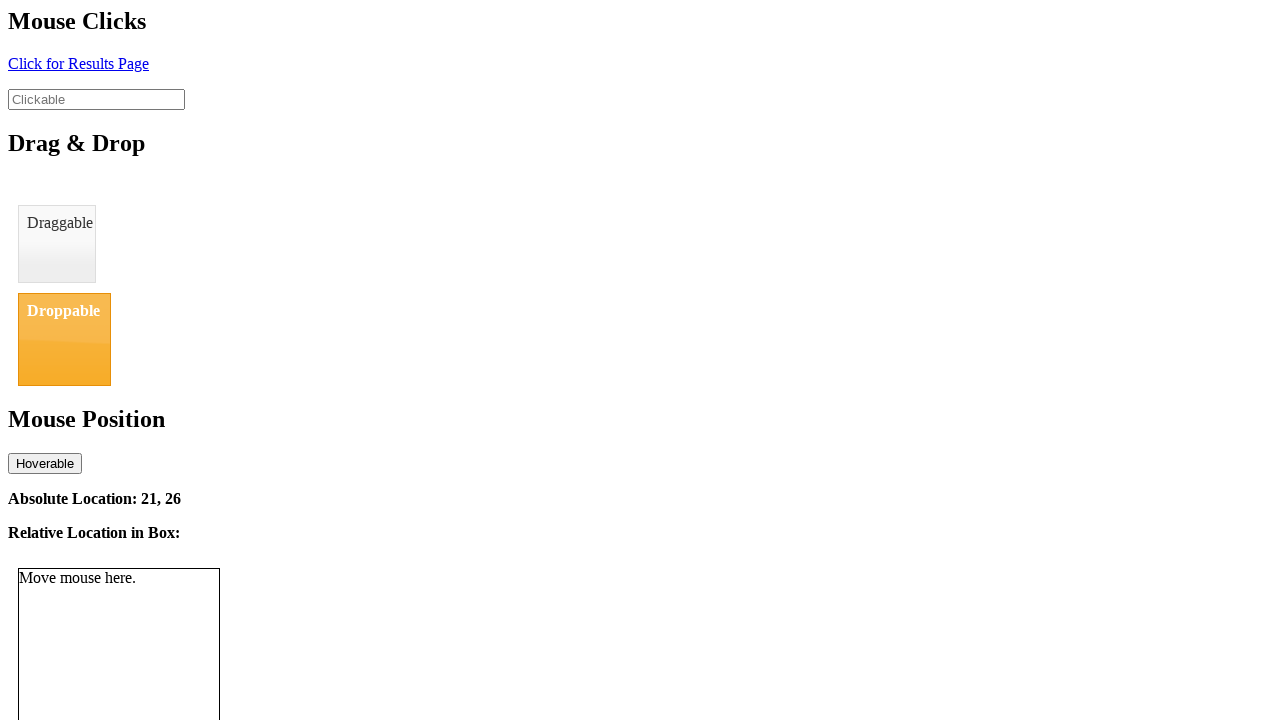

Verified absolute location element is present
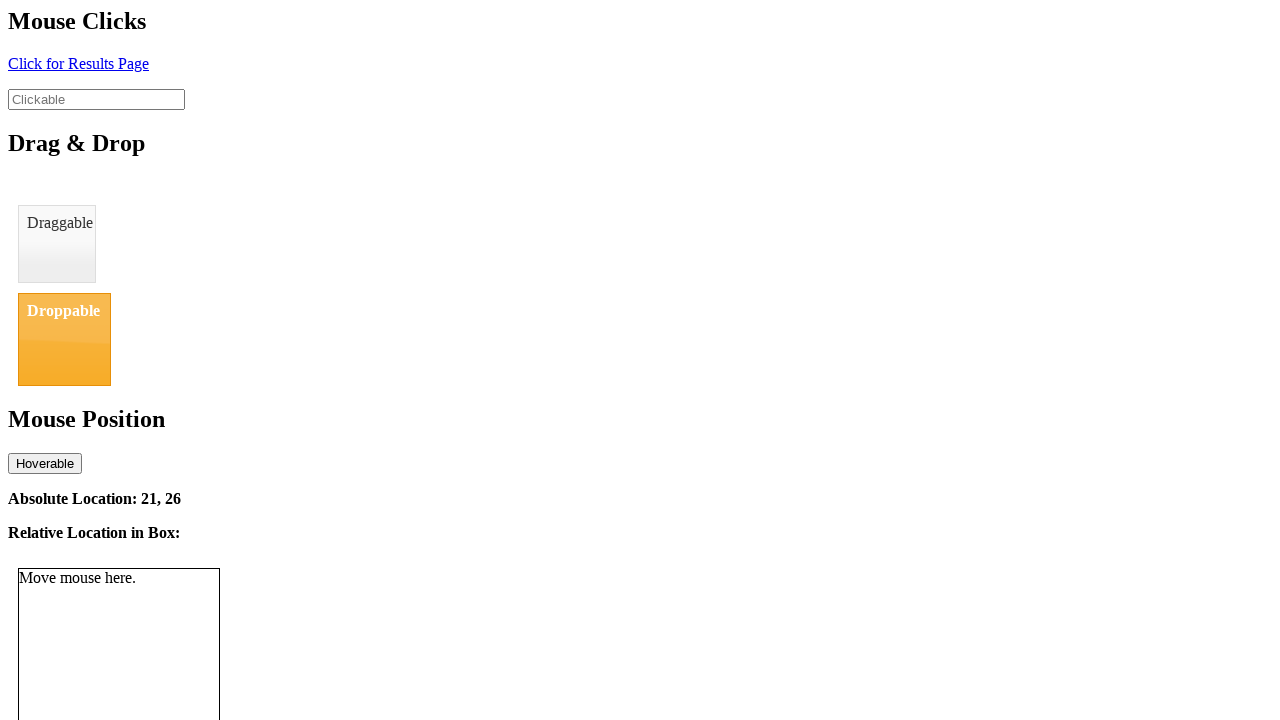

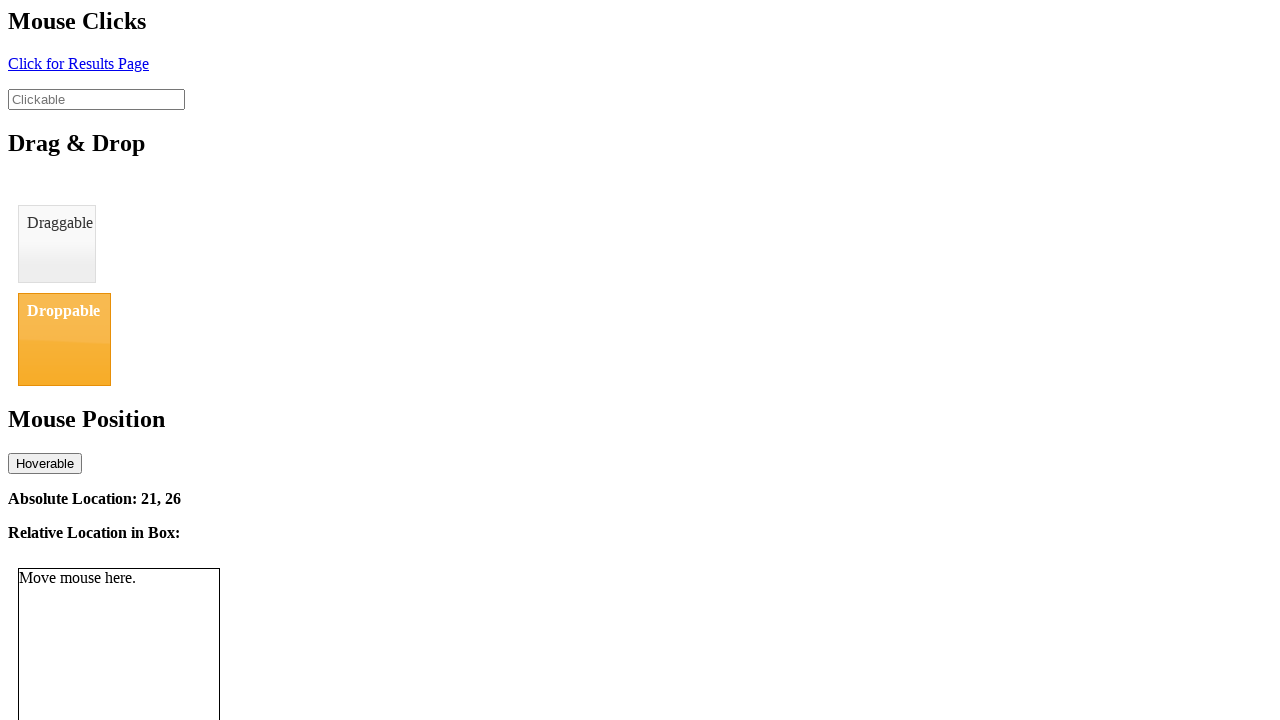